Navigates to the OrangeHRM demo login page and clicks on the "OrangeHRM, Inc" link in the footer to navigate to the company website.

Starting URL: https://opensource-demo.orangehrmlive.com/web/index.php/auth/login

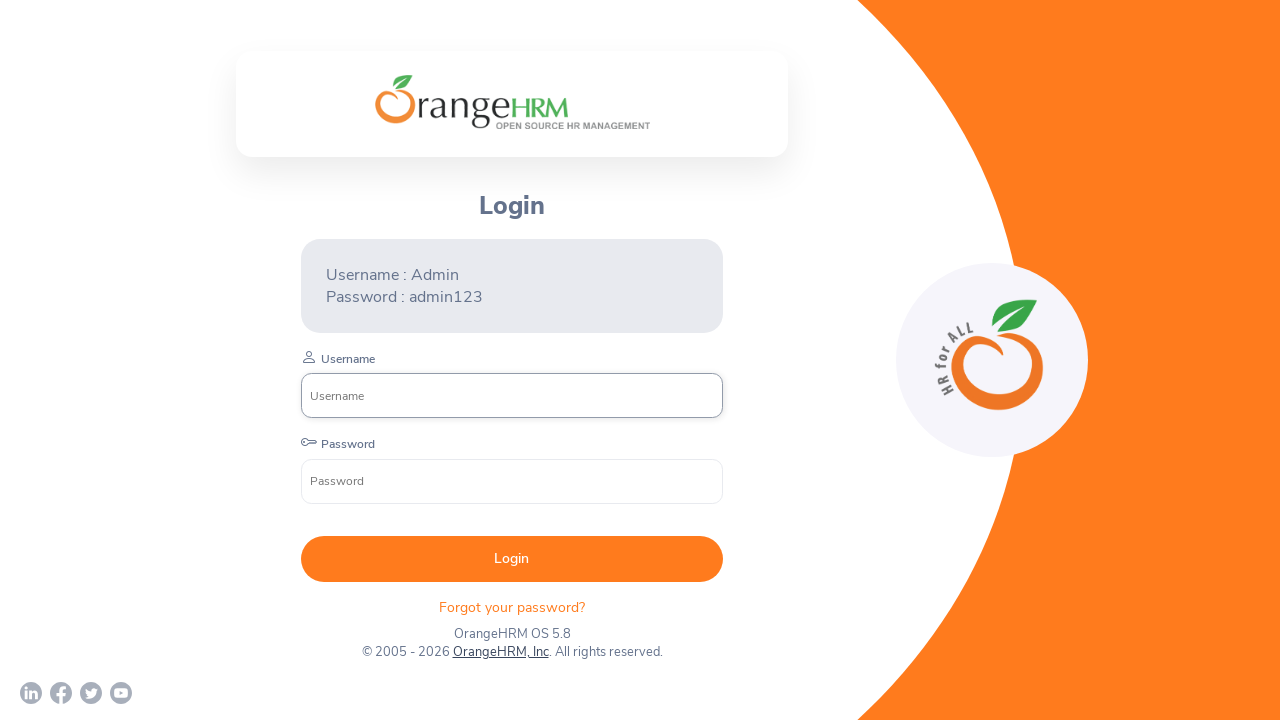

Waited for page to load with networkidle state
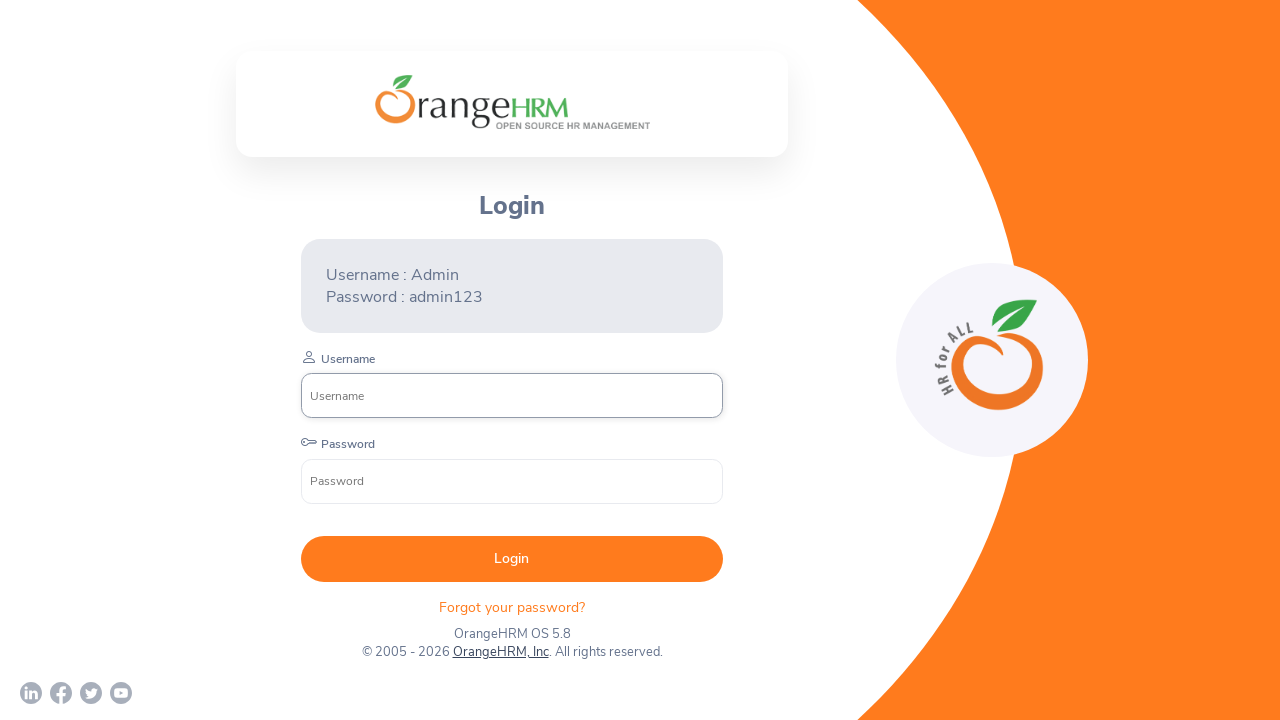

Clicked on 'OrangeHRM, Inc' link in footer to navigate to company website at (500, 652) on xpath=//a[normalize-space()='OrangeHRM, Inc']
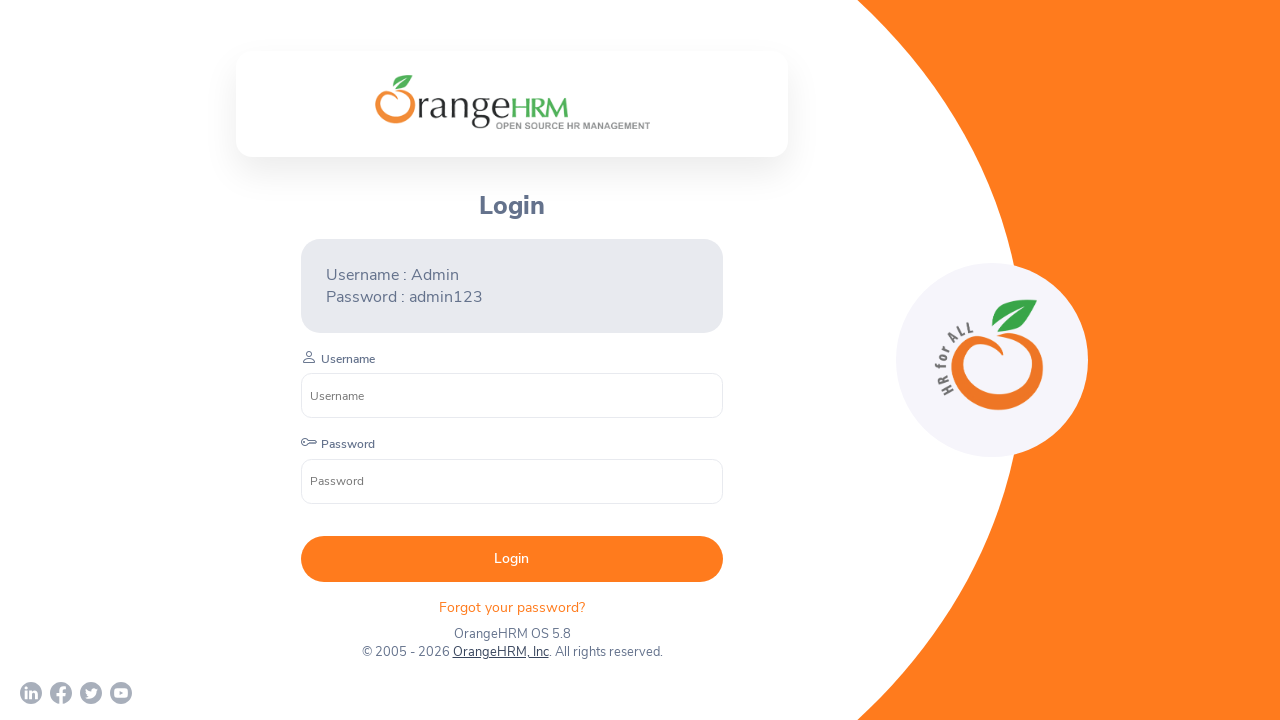

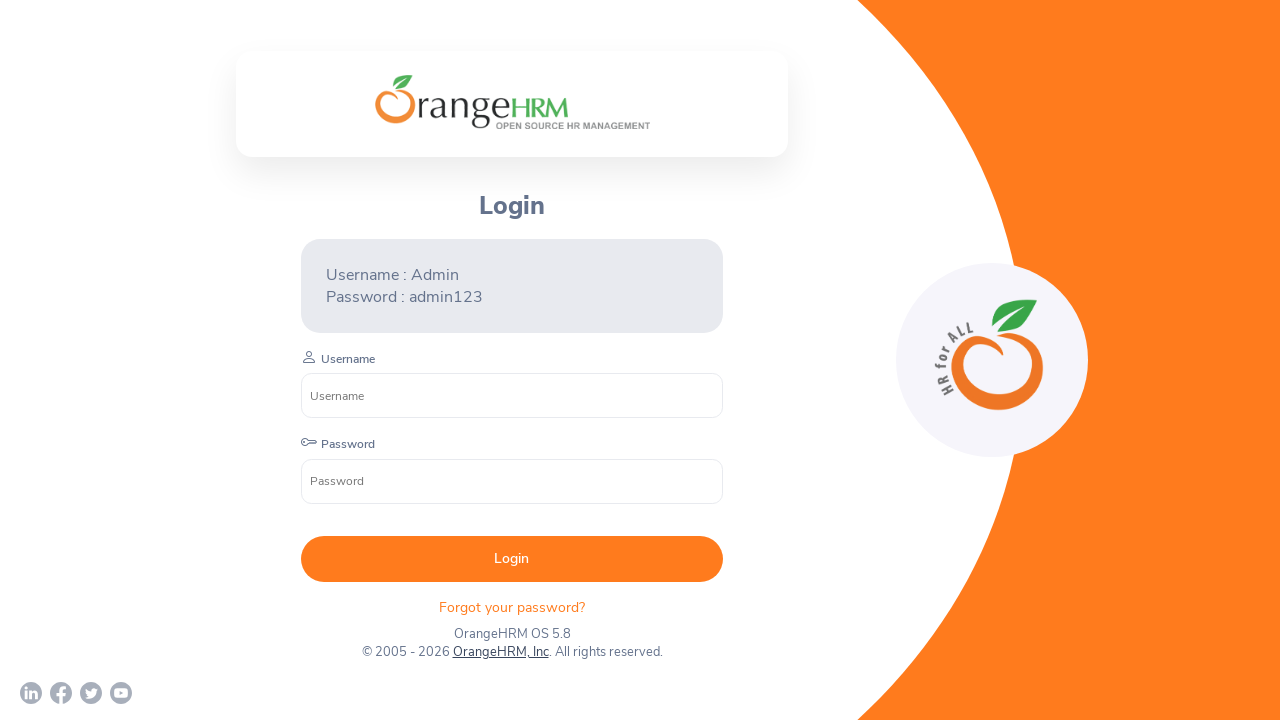